Tests dynamic content loading with proper wait for element to appear

Starting URL: https://the-internet.herokuapp.com/dynamic_loading/2

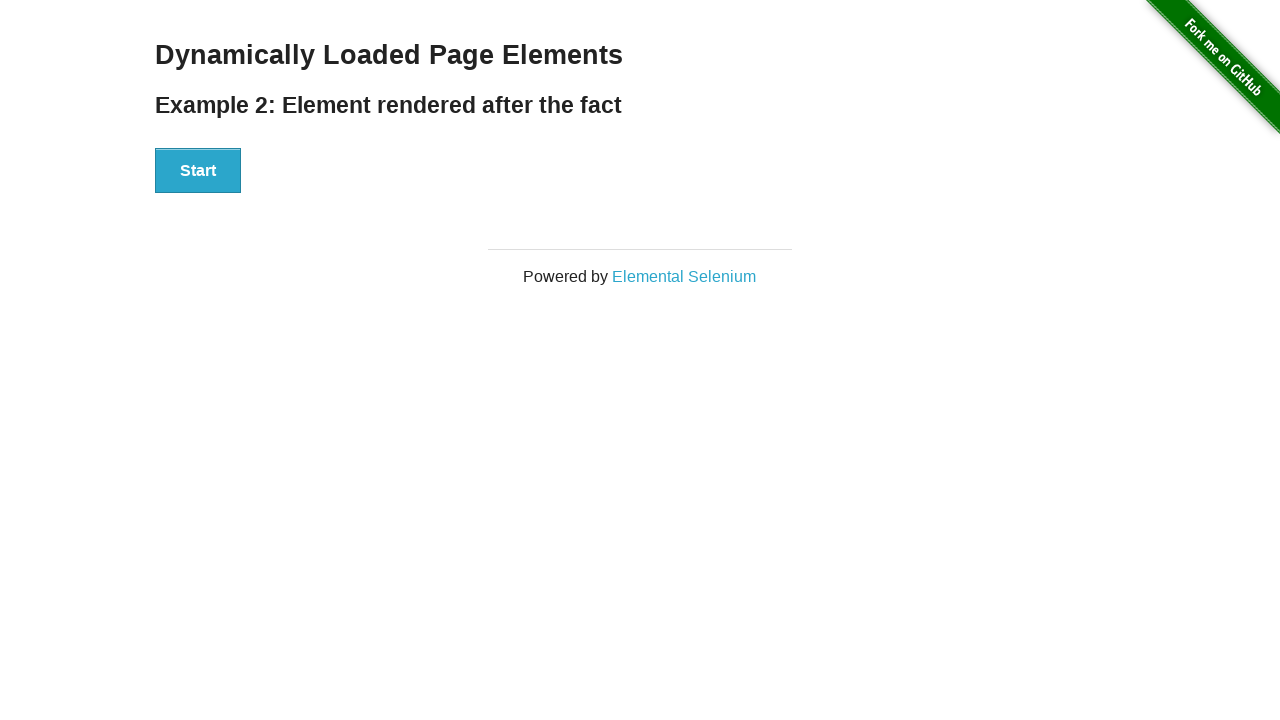

Clicked start button to trigger dynamic content loading at (198, 171) on #start button
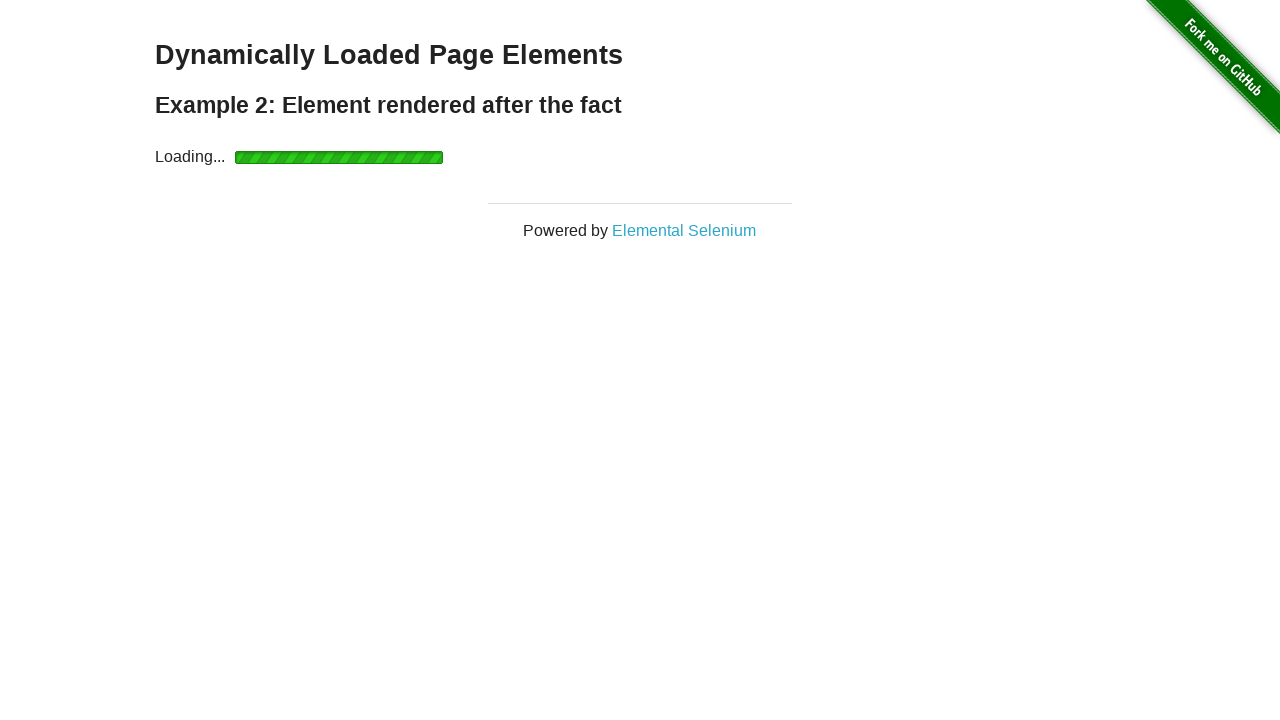

Waited for finish element to appear (dynamic content loaded)
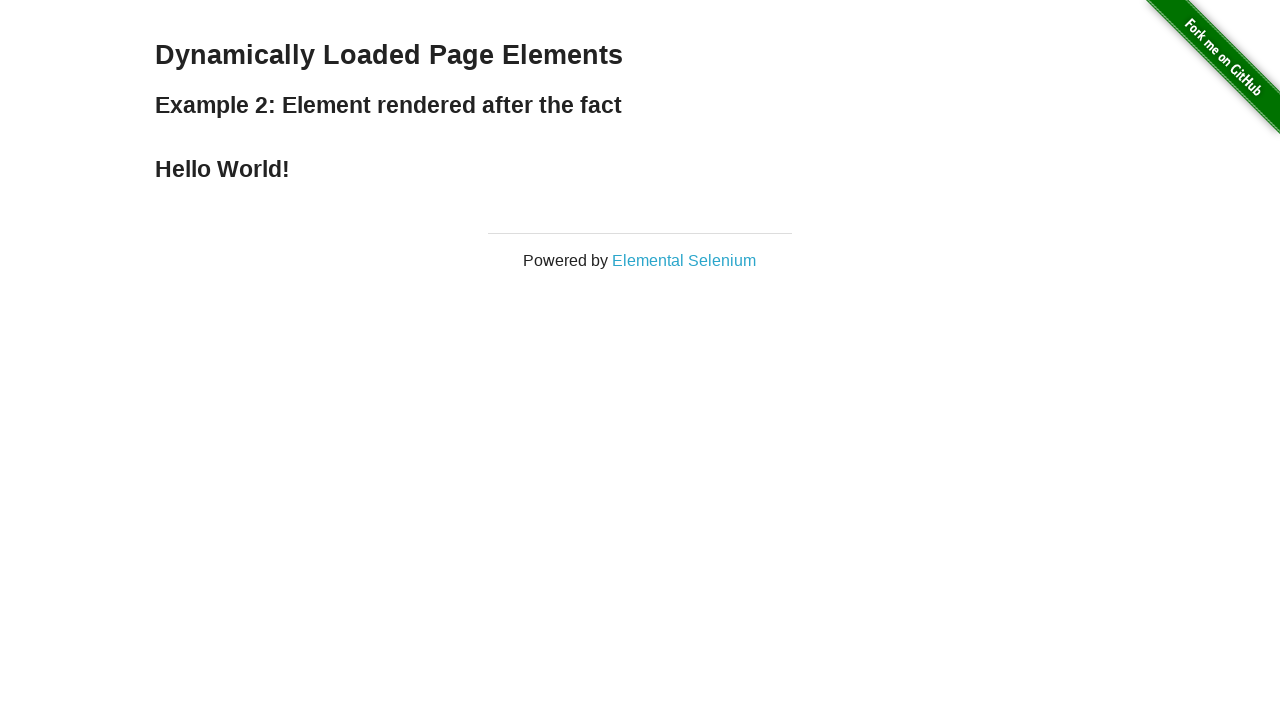

Retrieved text content from finish element
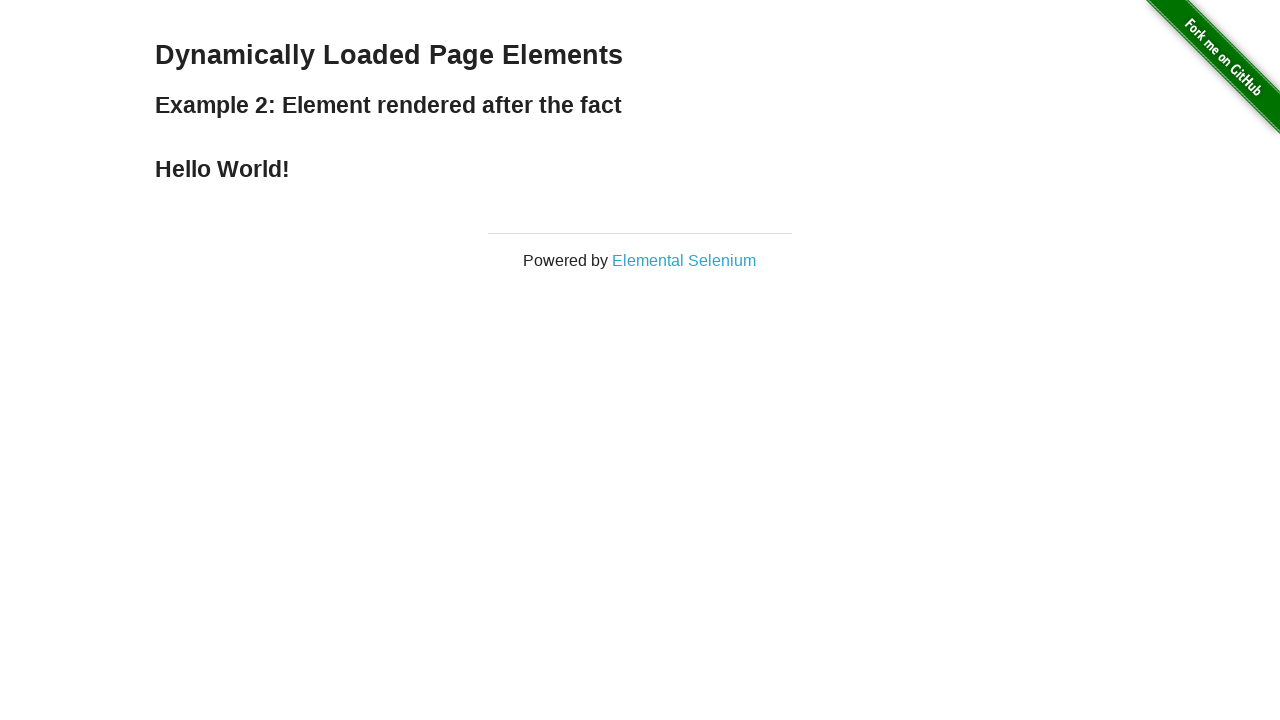

Asserted that finish element contains 'Hello World!'
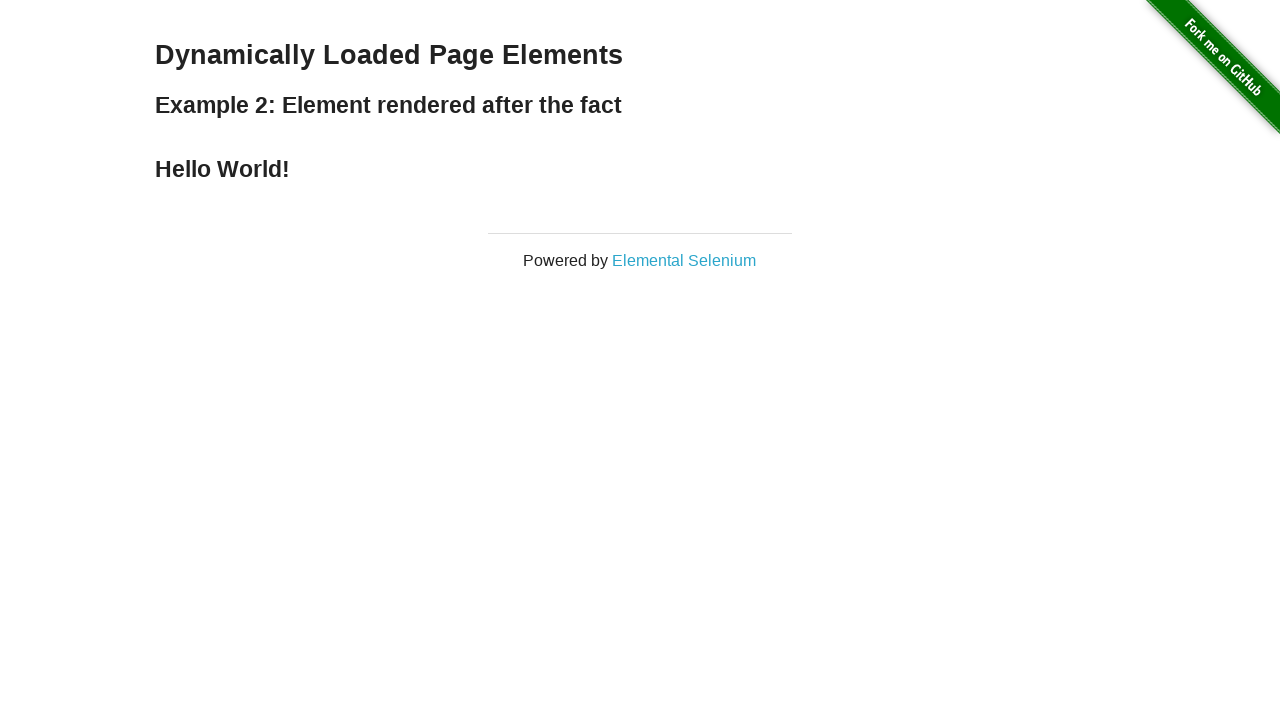

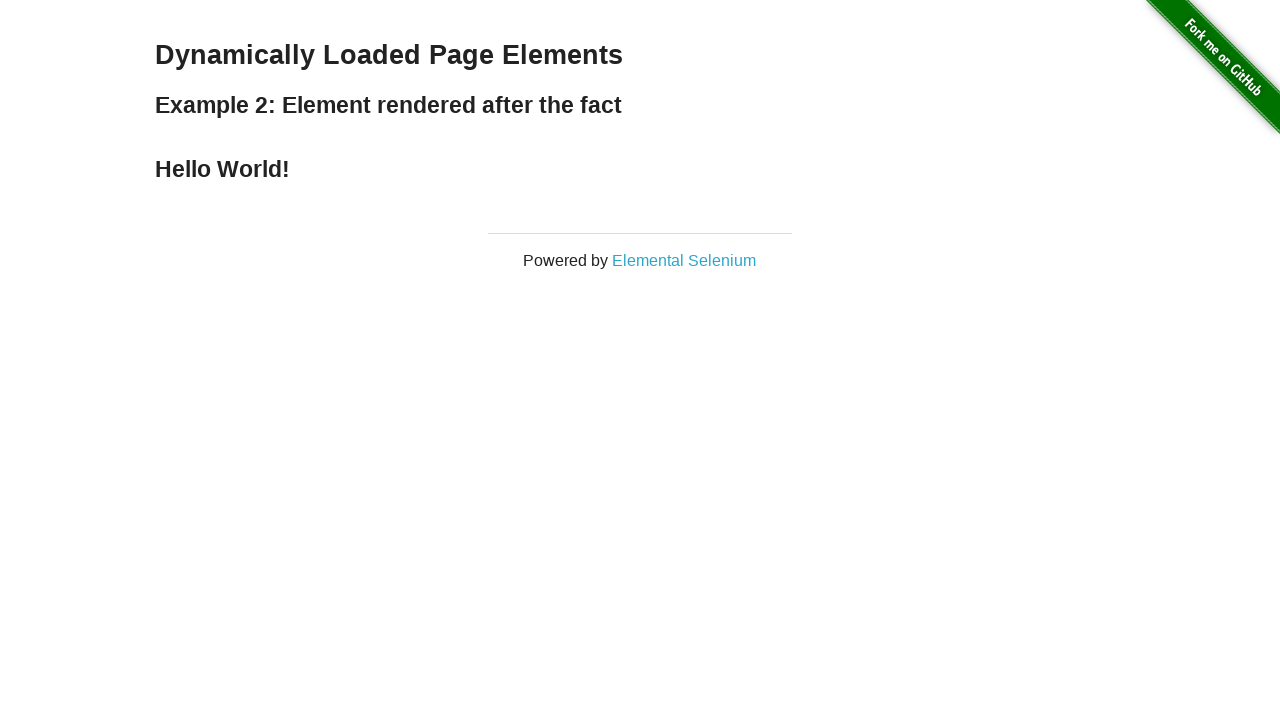